Tests the checkboxes page by clicking the second checkbox to uncheck it and verifying its state

Starting URL: http://the-internet.herokuapp.com/checkboxes

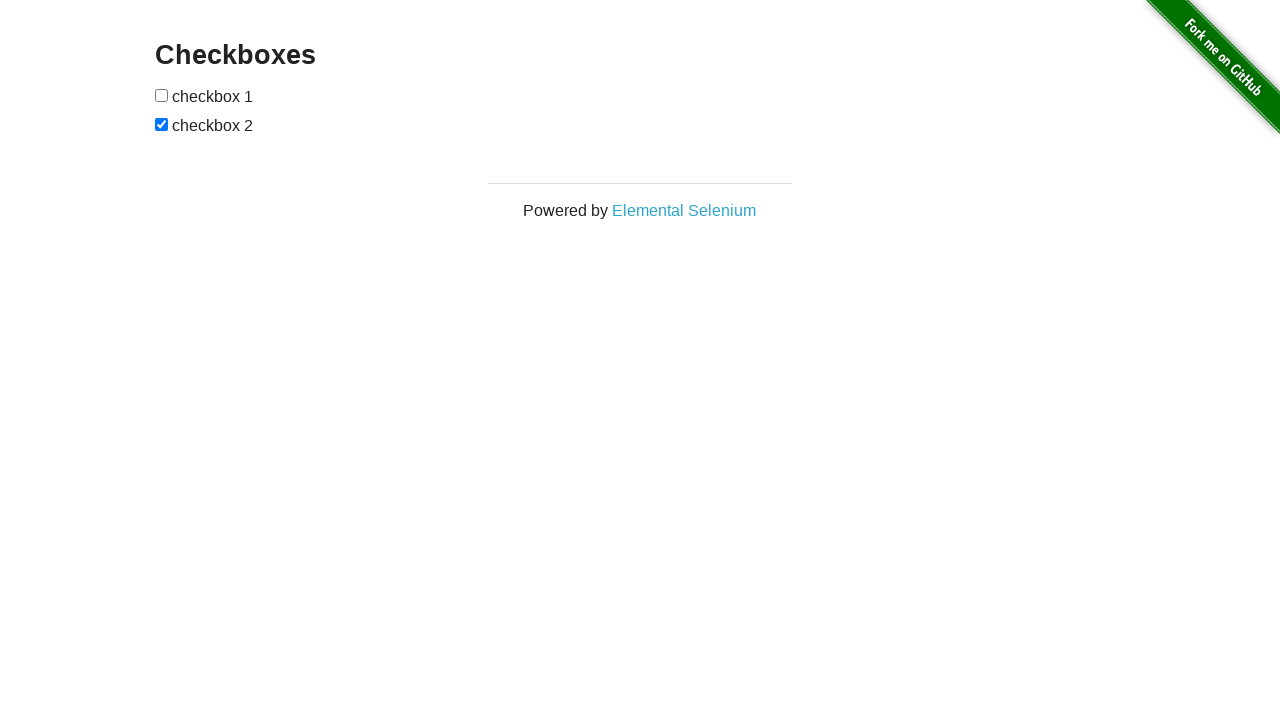

Waited for checkboxes to load on the page
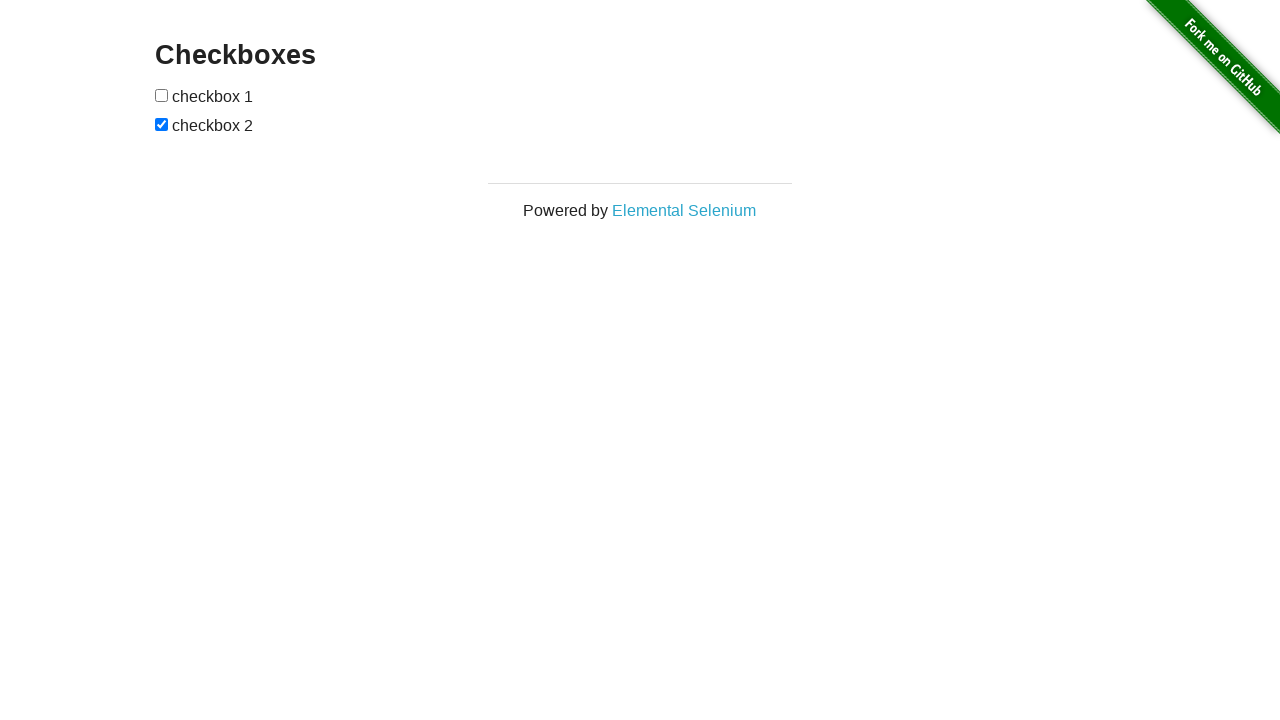

Clicked the second checkbox to uncheck it at (162, 124) on [type=checkbox] >> nth=1
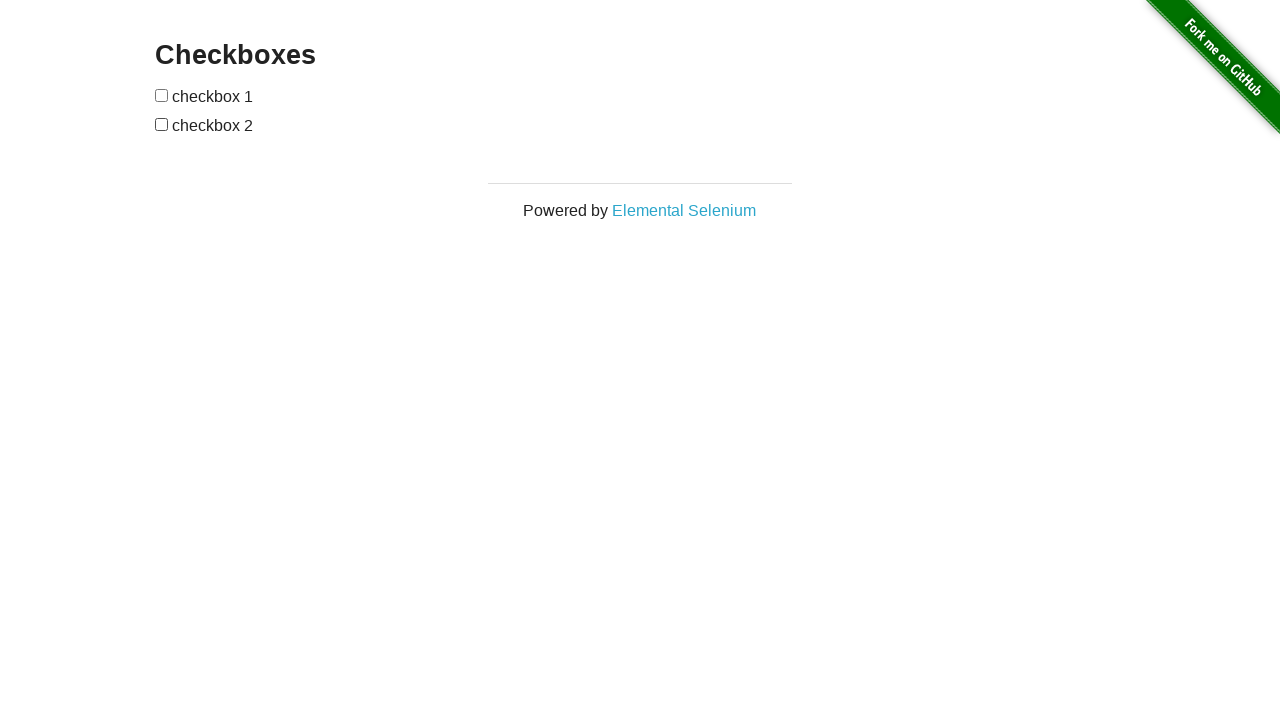

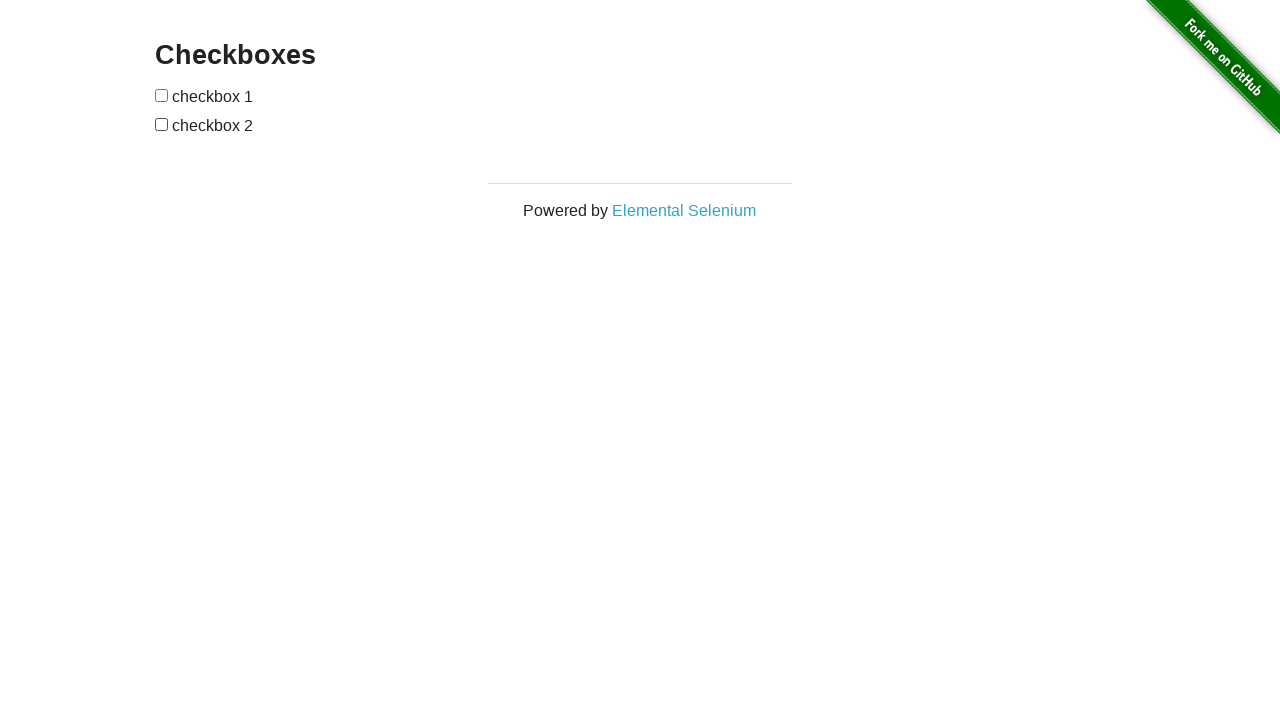